Tests navigation to the Book Store Application section by scrolling to and clicking on the Book Store Application card from the homepage

Starting URL: https://demoqa.com/

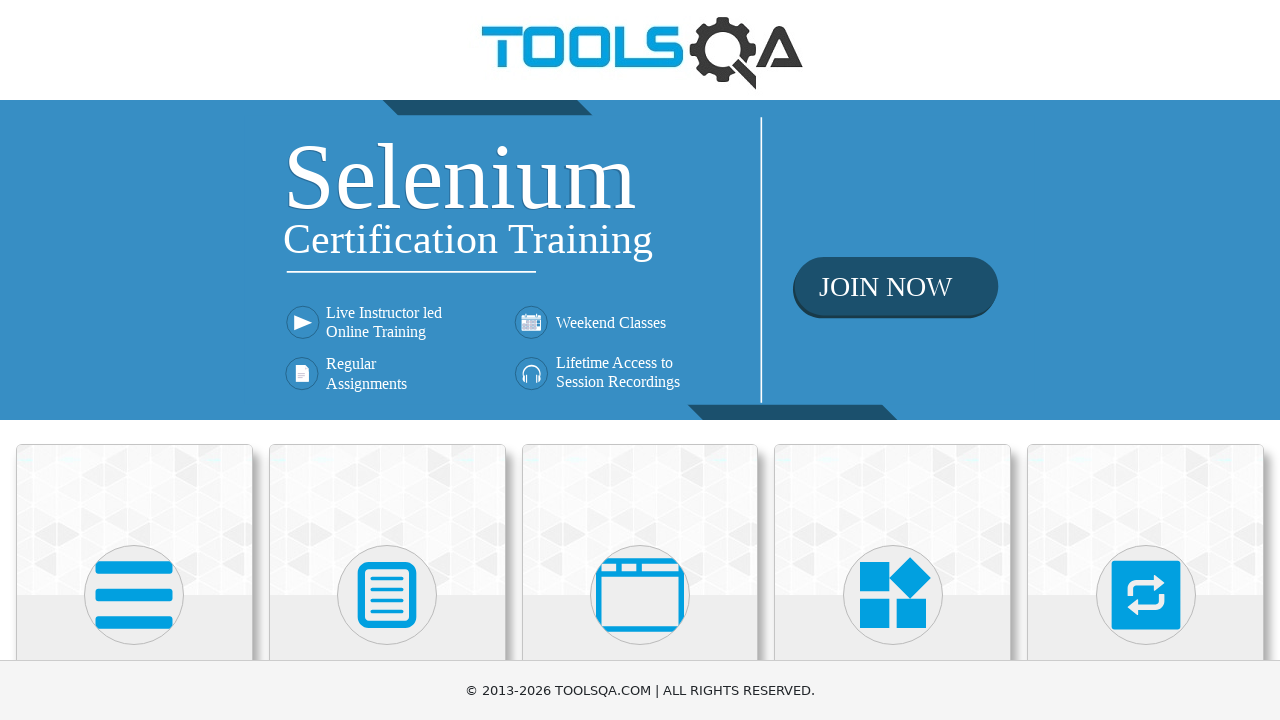

Waited for card elements to load on homepage
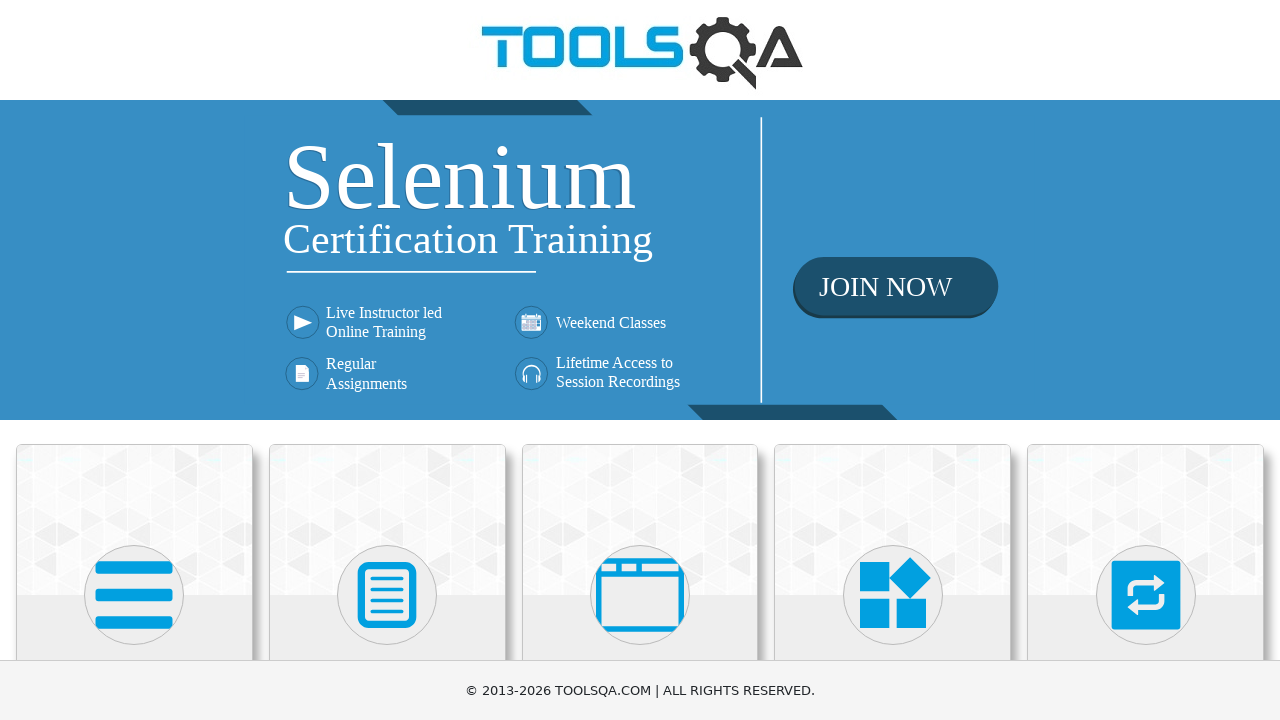

Located all card body elements
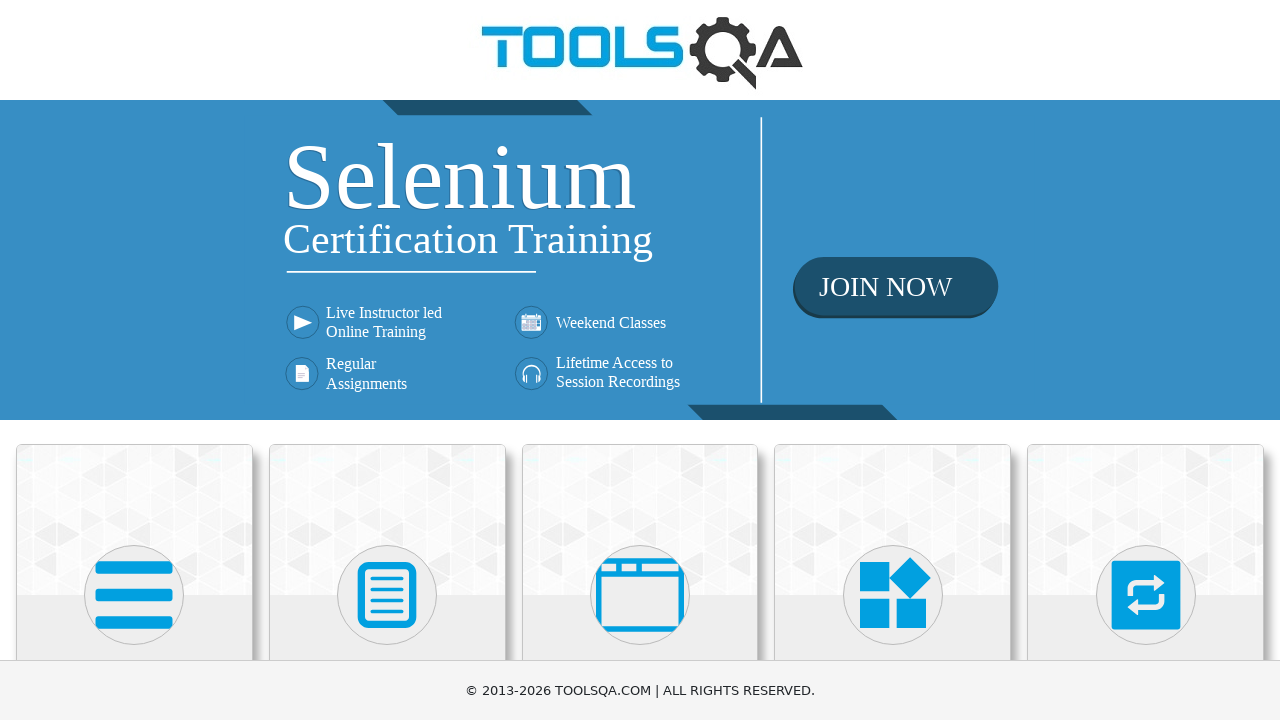

Scrolled Book Store Application card into view
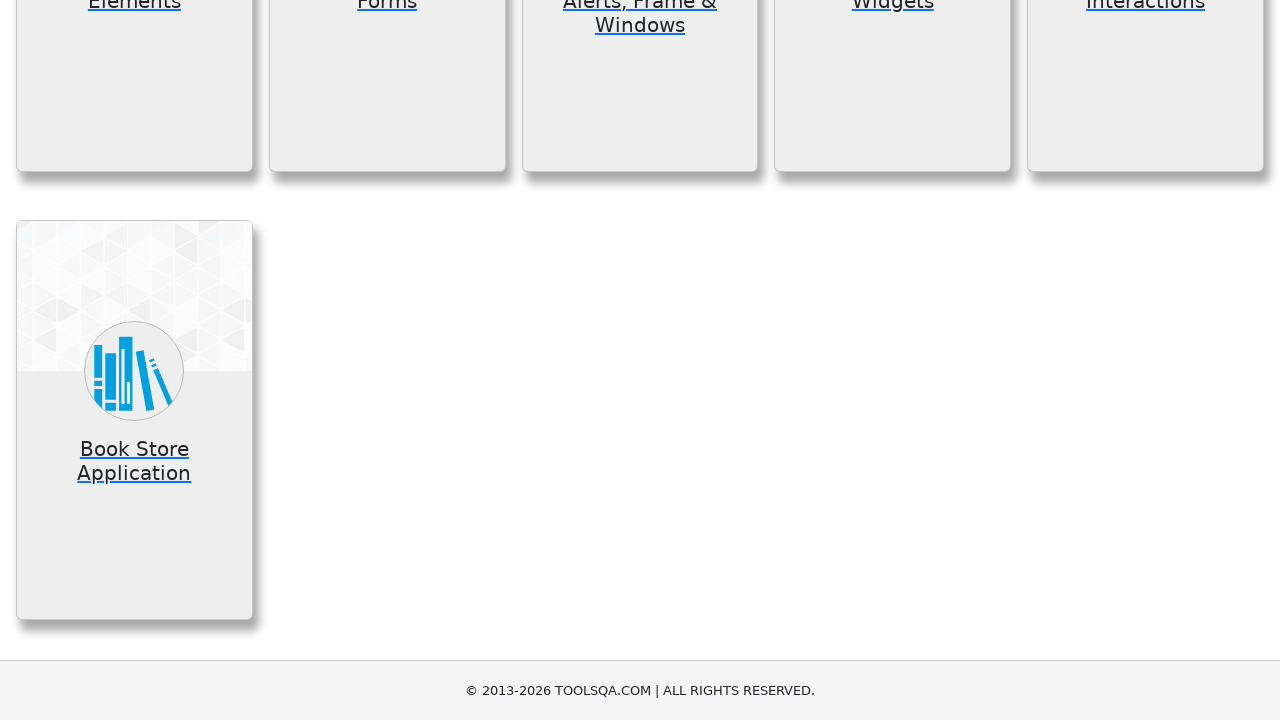

Clicked on Book Store Application card at (134, 465) on .card-body >> nth=5
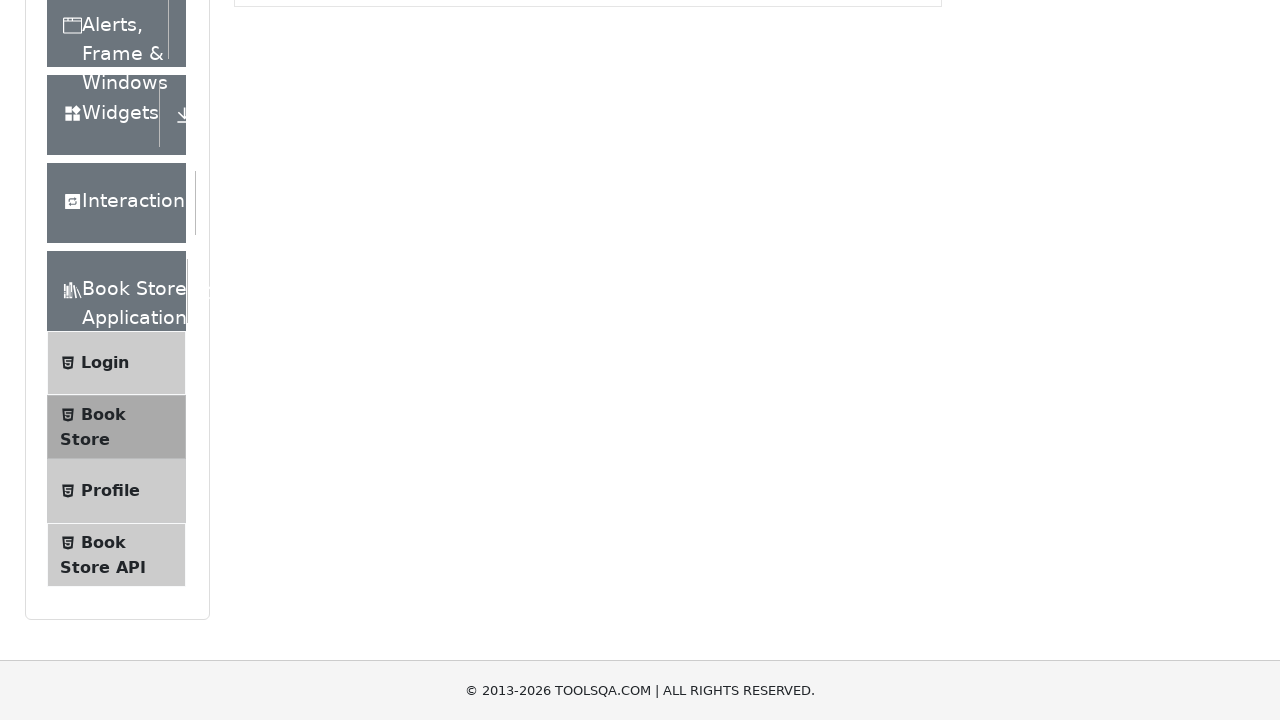

Verified navigation to Book Store Application page (https://demoqa.com/books)
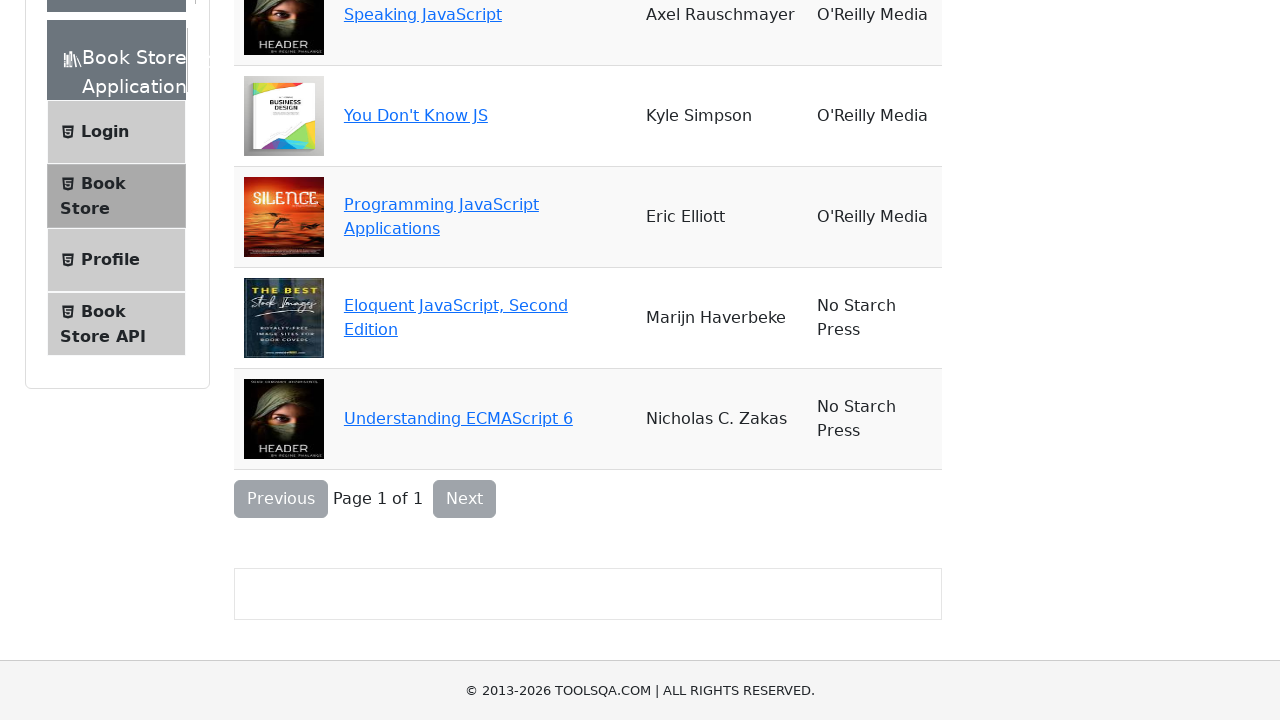

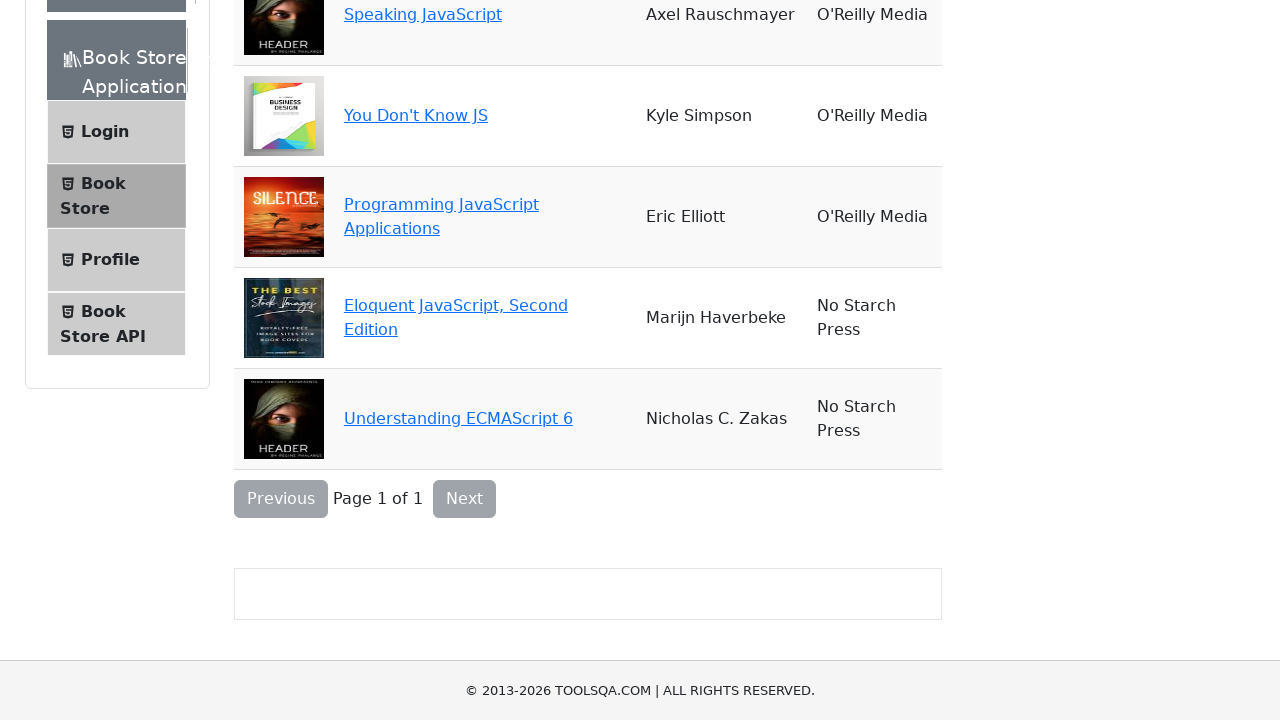